Tests the hotel listing functionality by clicking the hotel list button and verifying that hotels are displayed on the page

Starting URL: http://hotel-v3.progmasters.hu/

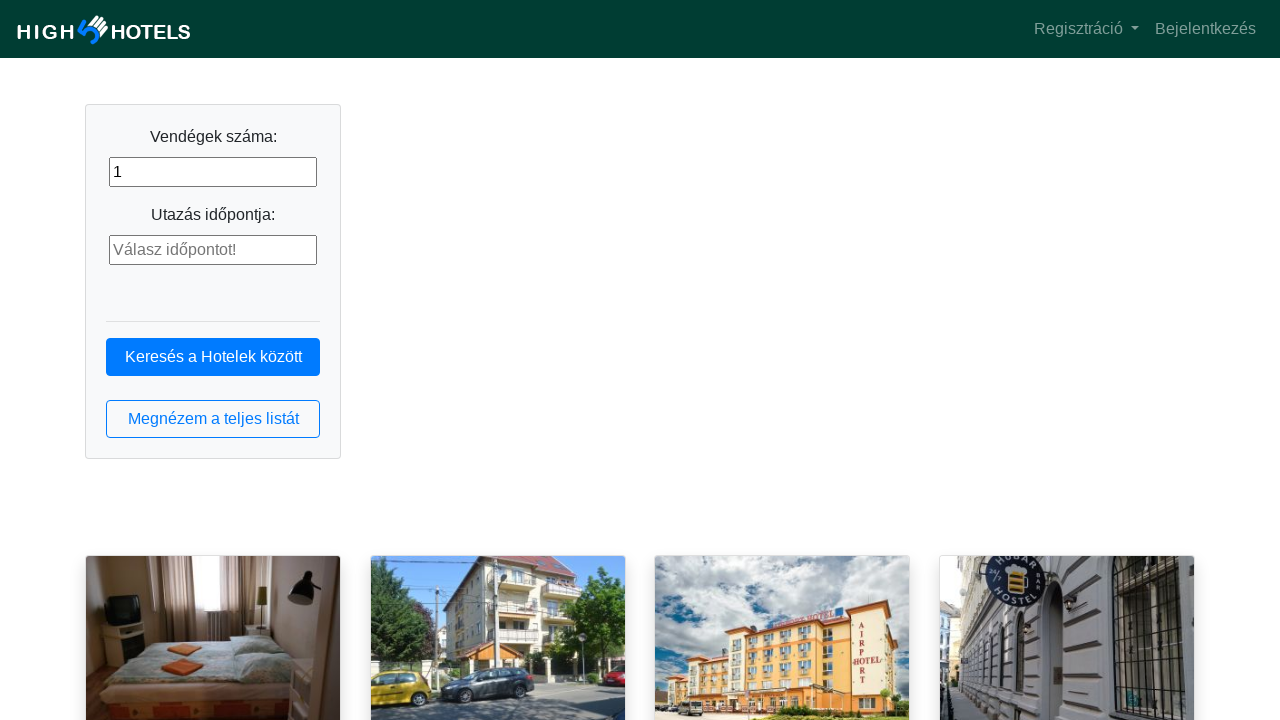

Clicked hotel list button at (213, 419) on button.btn.btn-outline-primary.btn-block
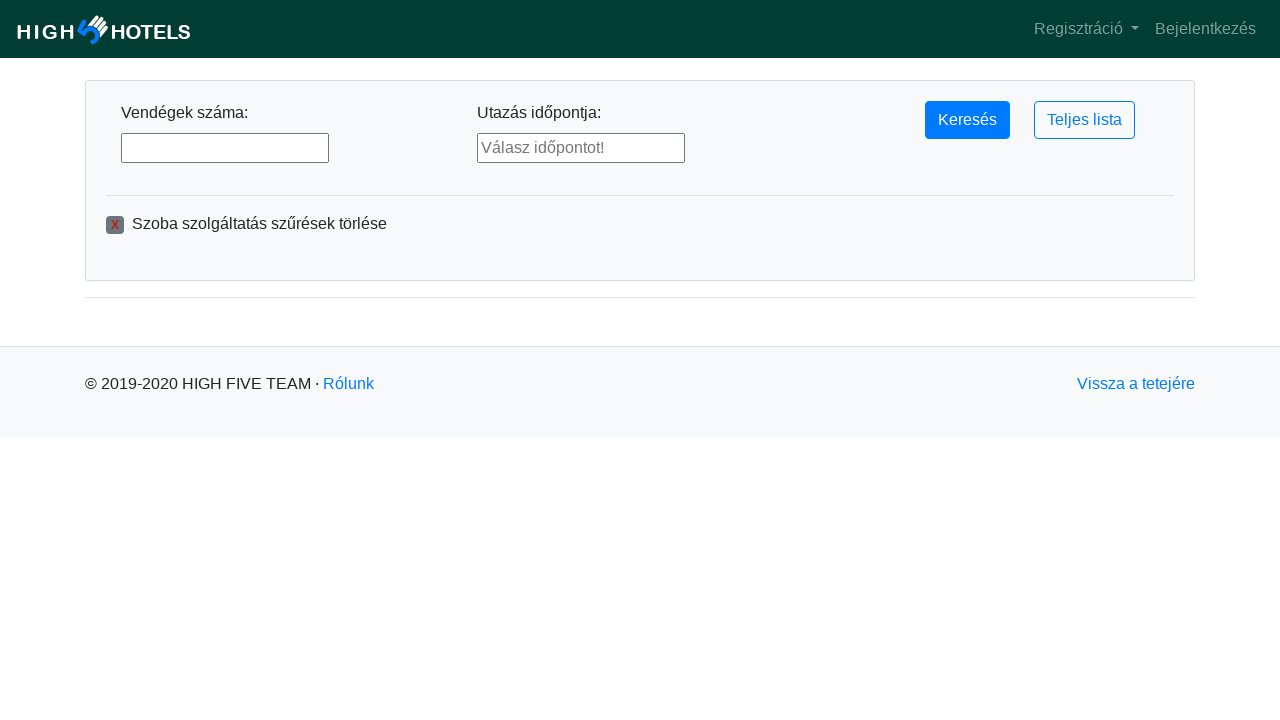

Hotel list items loaded
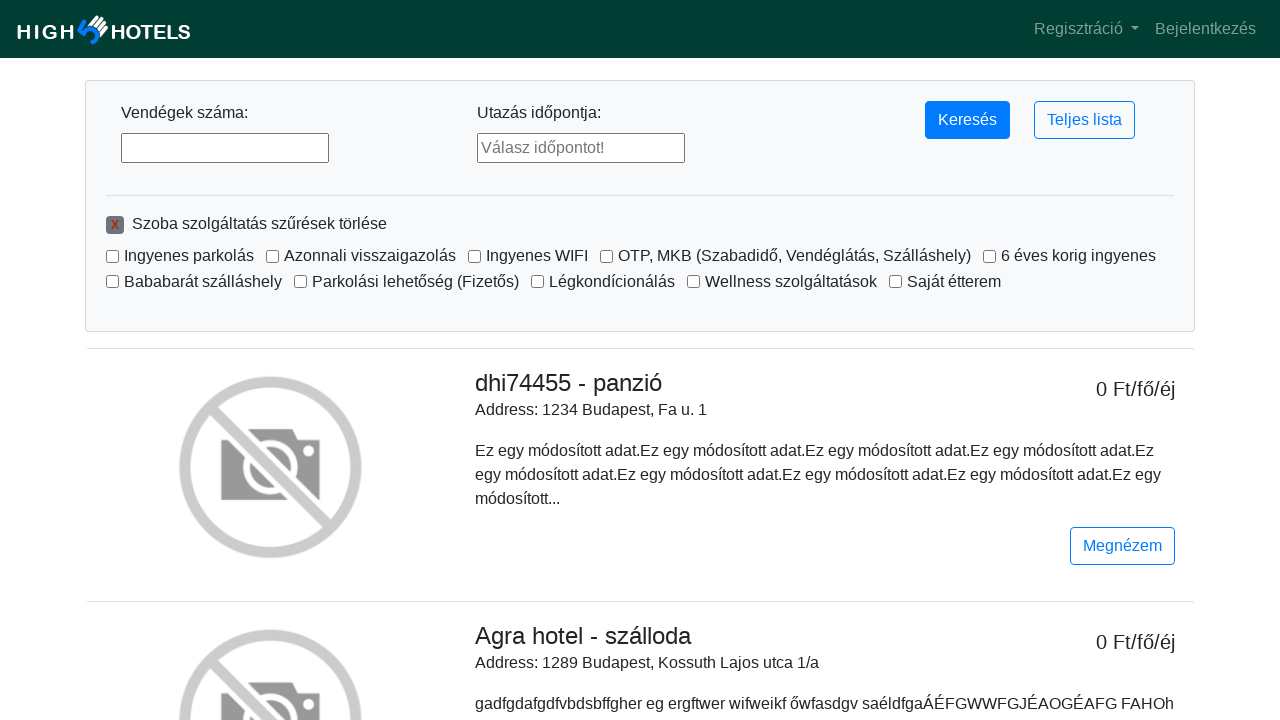

Located hotel items on page
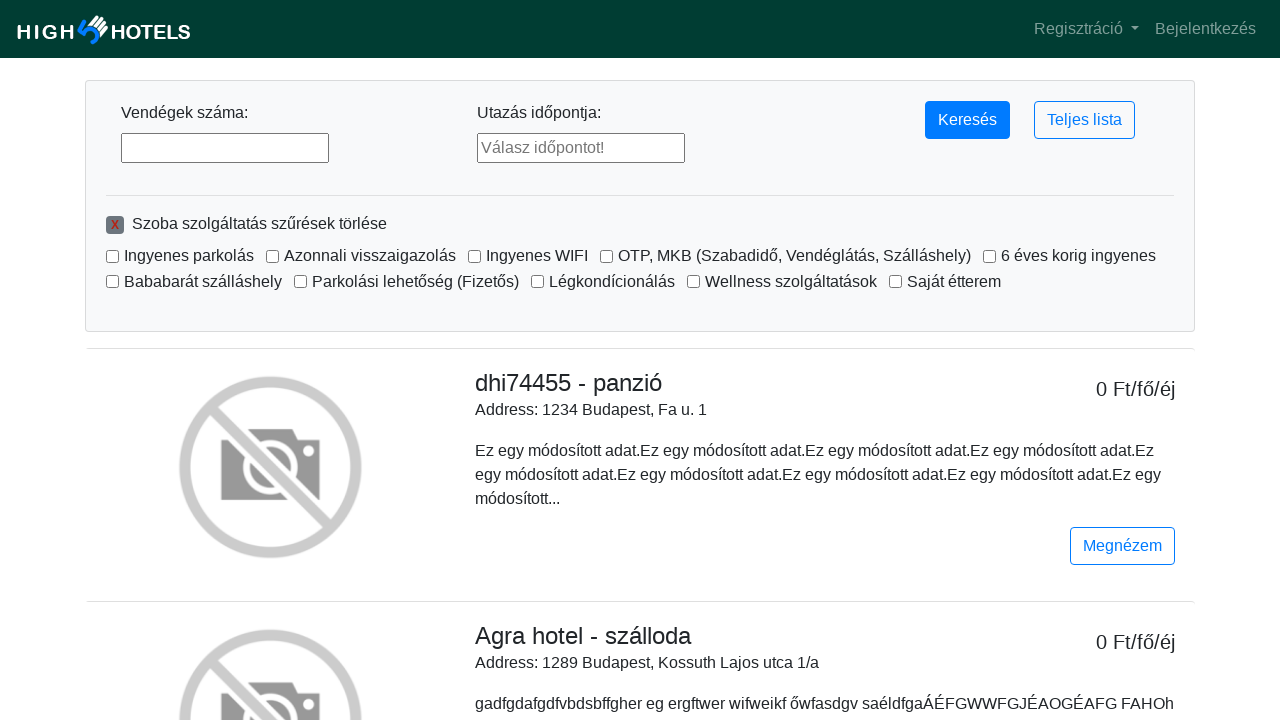

First hotel item is visible - hotels are displayed on the page
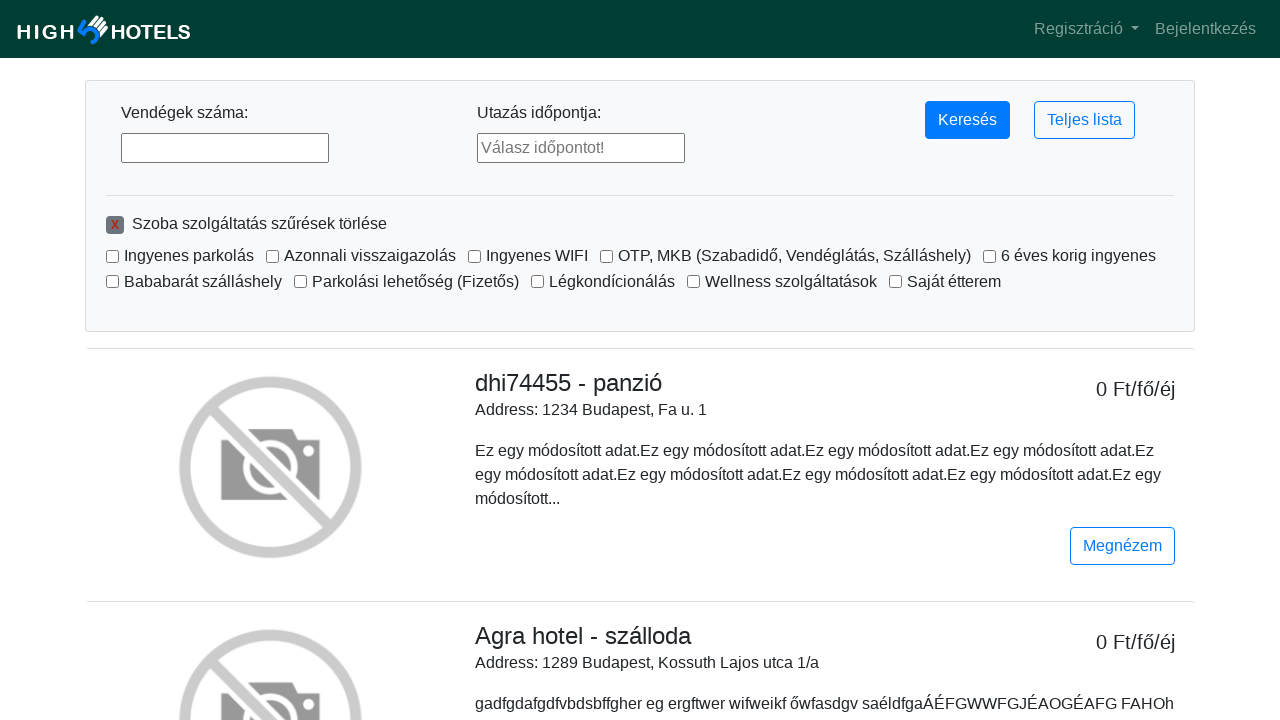

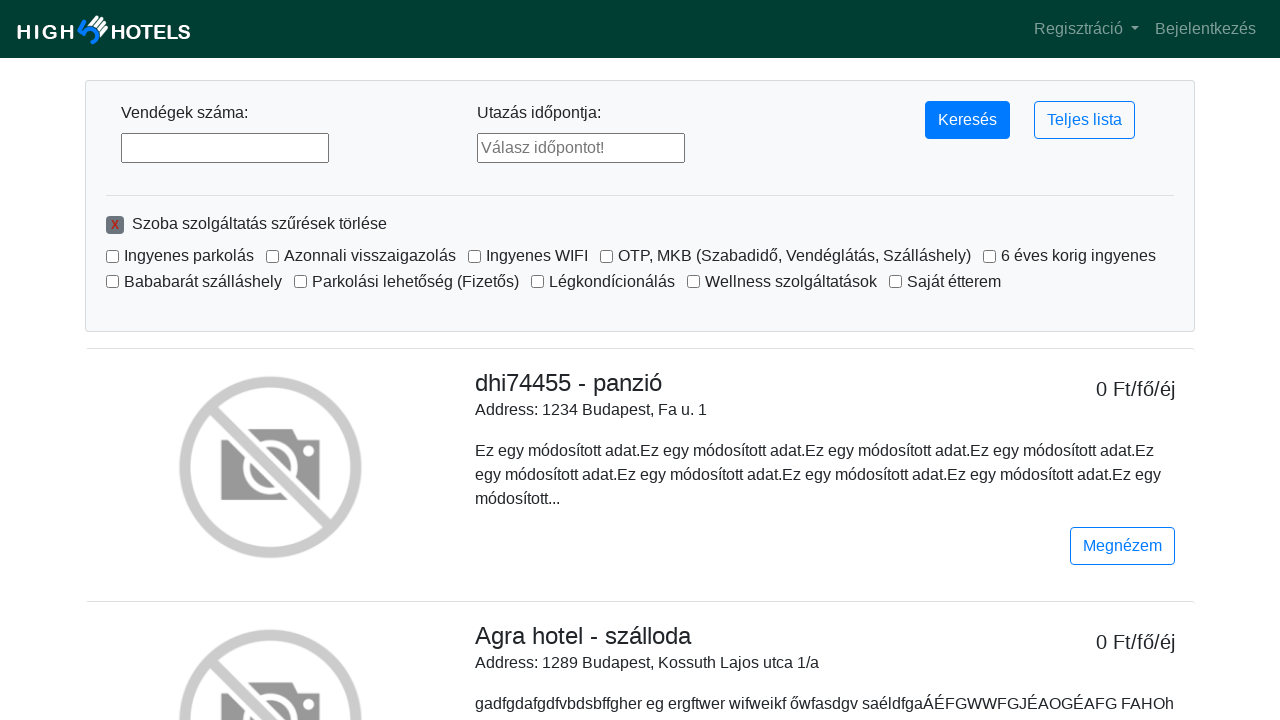